Tests a prompt dialog by entering a name, clicking OK, and verifying the entered name is displayed

Starting URL: https://demoqa.com/alerts

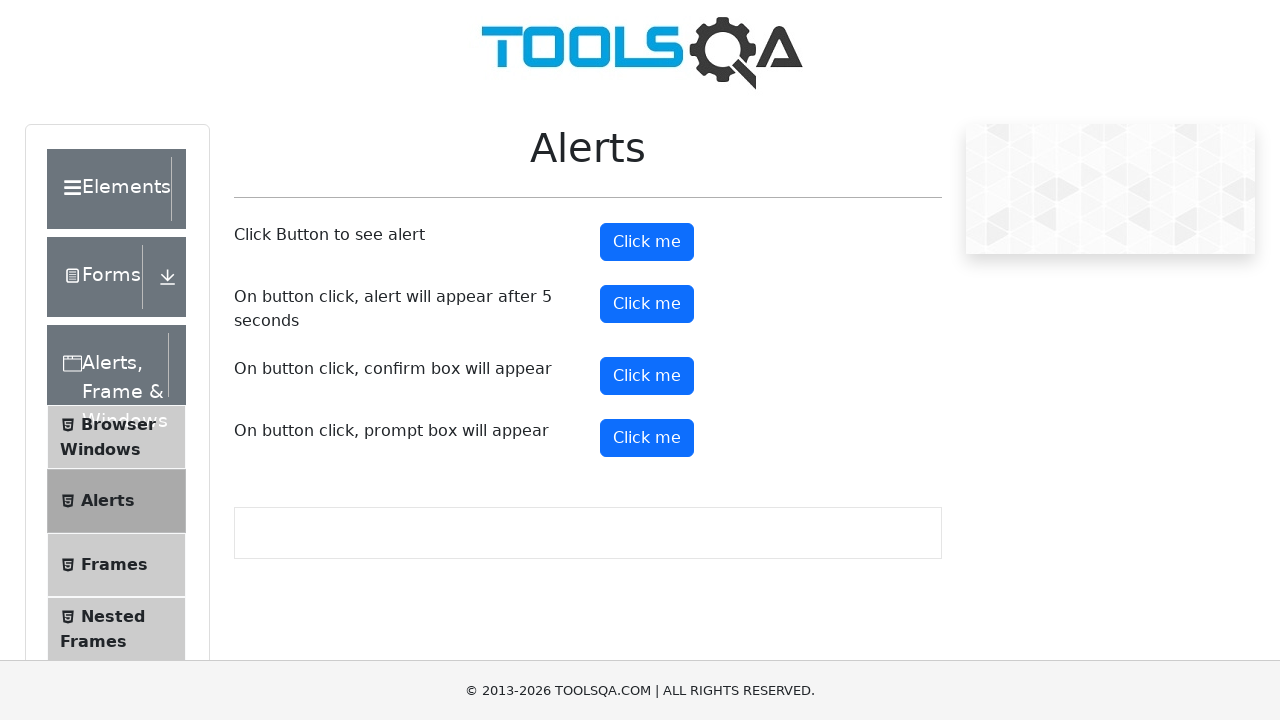

Set up dialog handler to accept prompt with name 'Ivan'
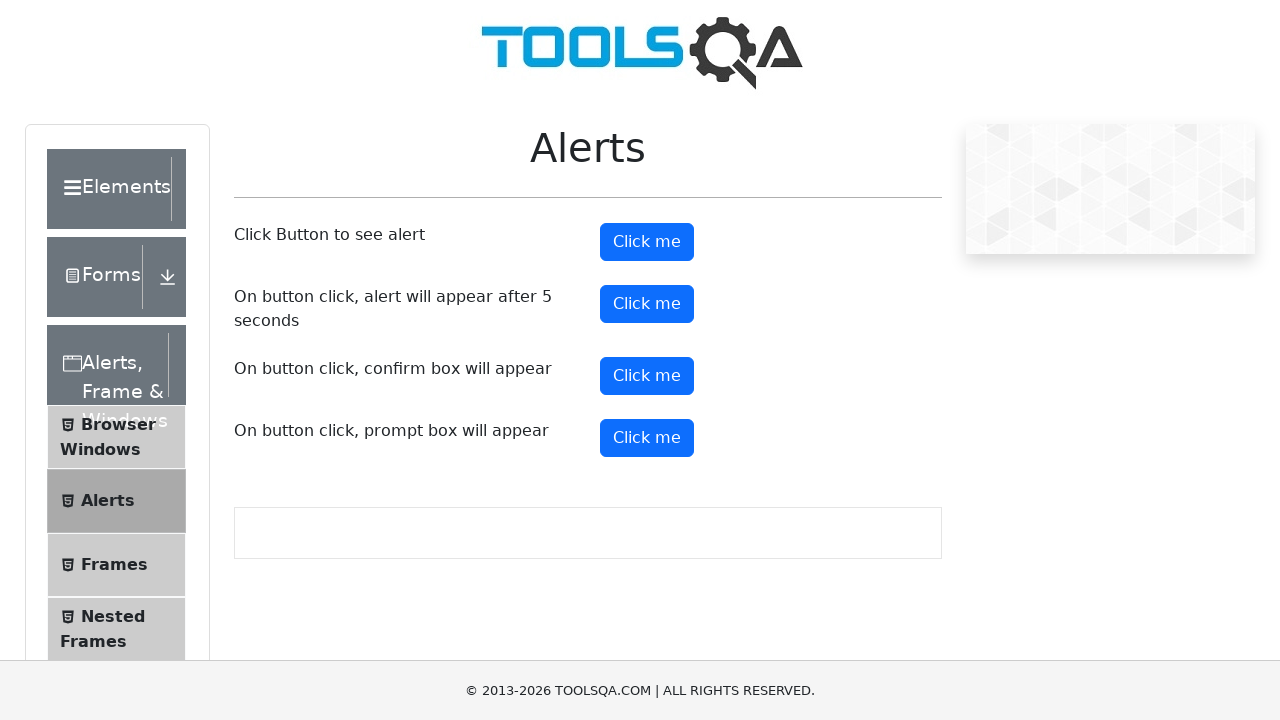

Clicked prompt button to trigger alert dialog at (647, 438) on #promtButton
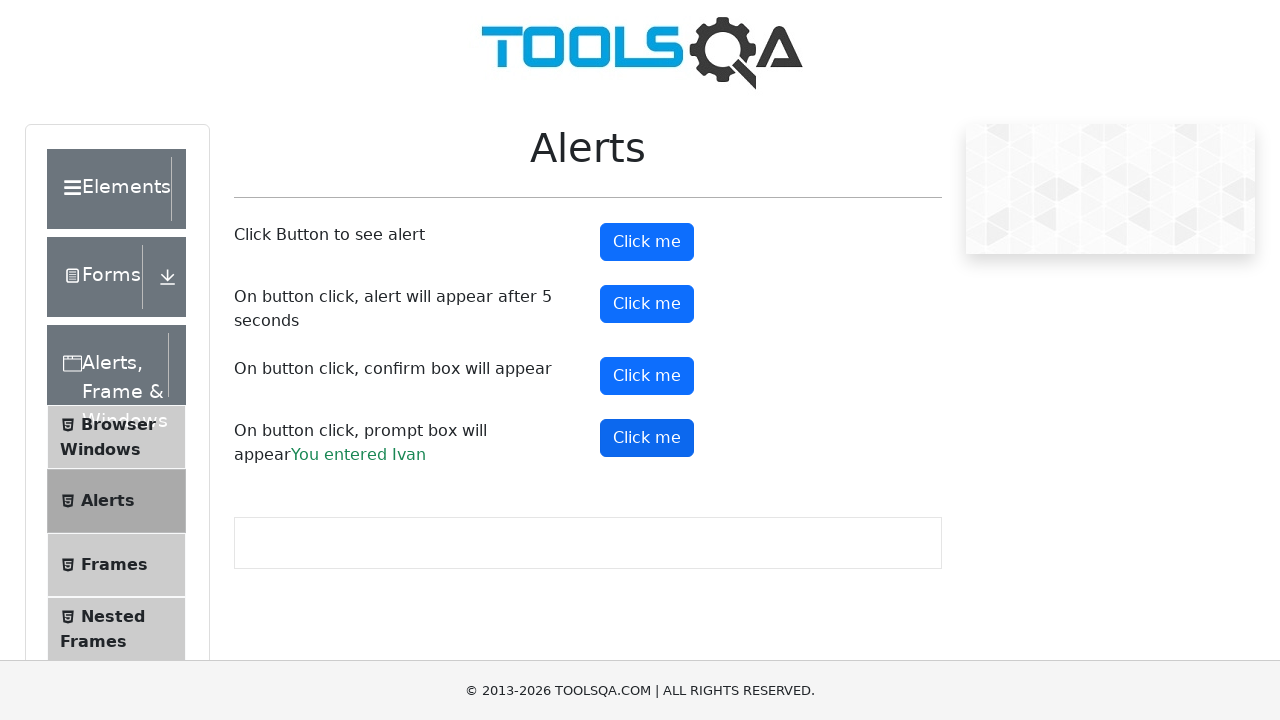

Waited for prompt result element to appear
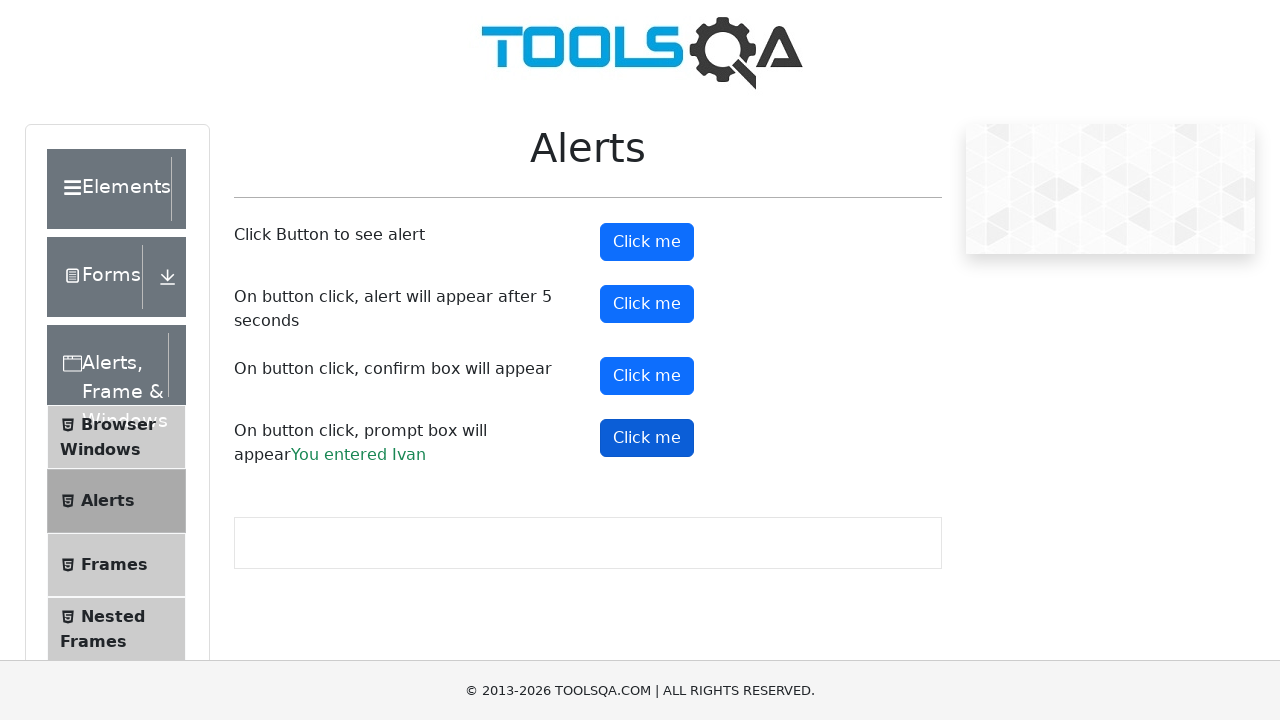

Retrieved result text from prompt result element
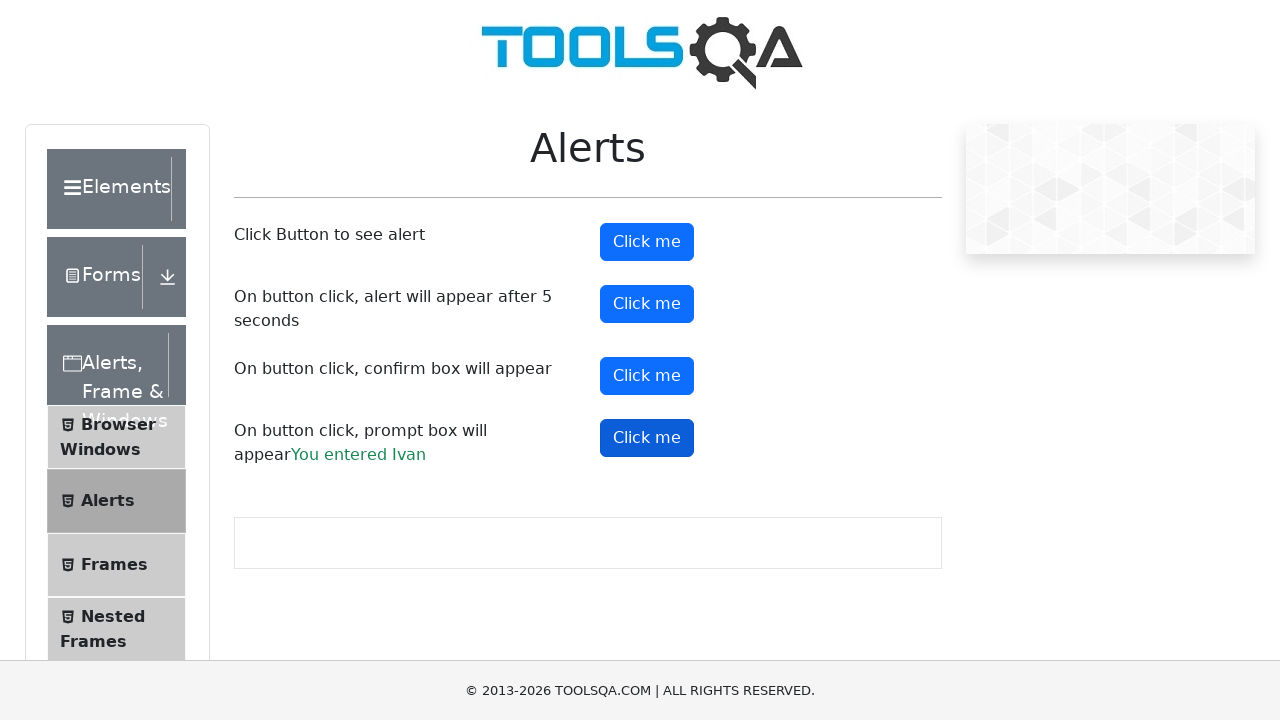

Verified that entered name 'Ivan' is displayed in result
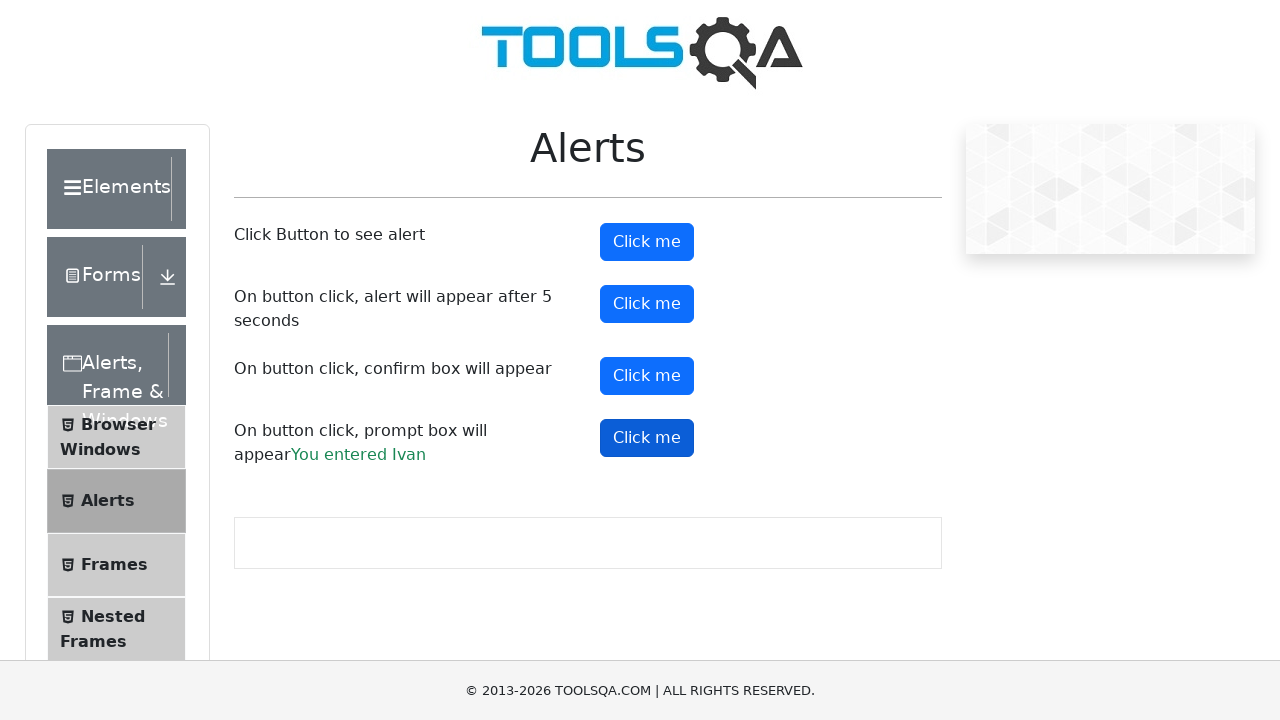

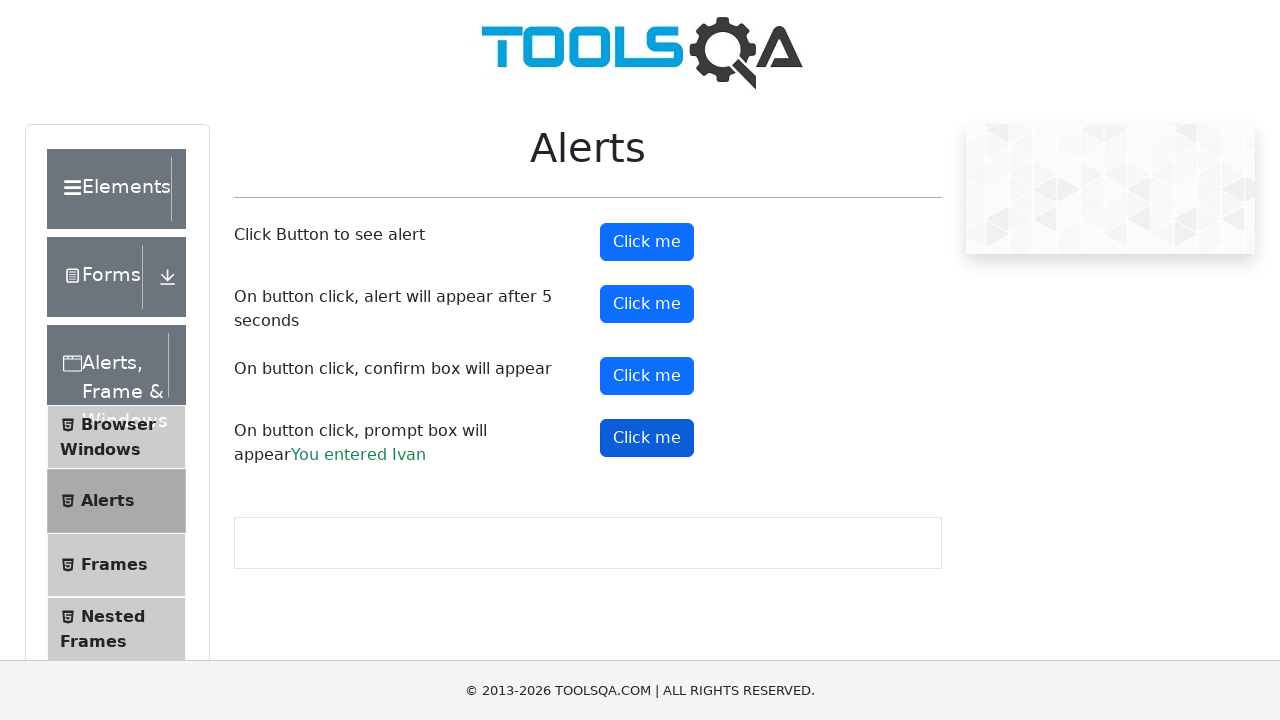